Tests a simple form by filling in first name, last name, city, and country fields, then clicking the submit button.

Starting URL: http://suninjuly.github.io/simple_form_find_task.html

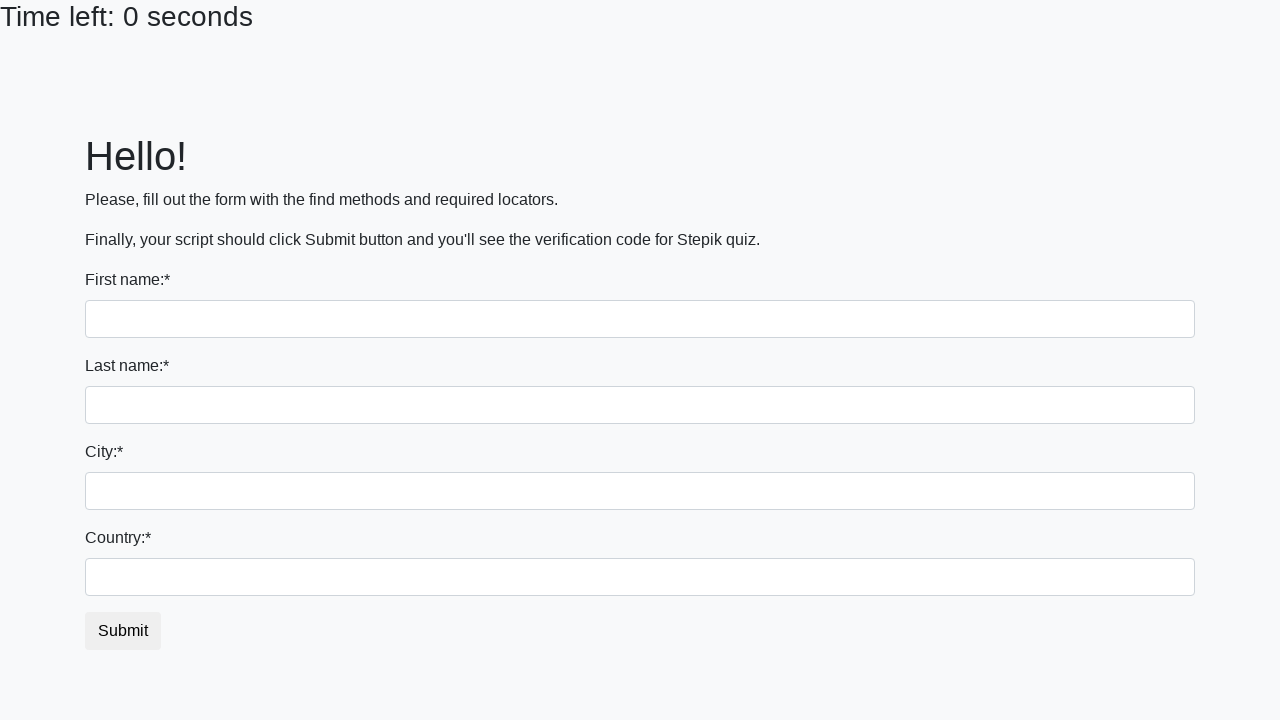

Filled first name field with 'Kateryna' on input
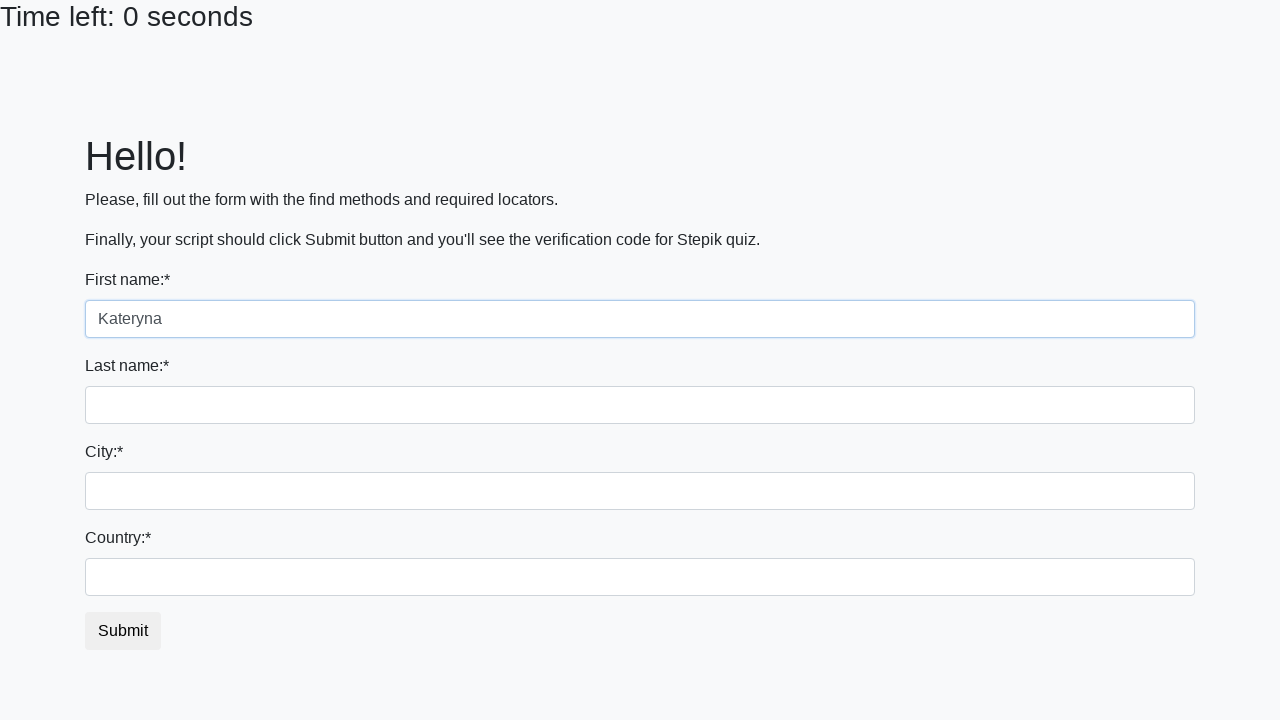

Filled last name field with 'Petrova' on input[name='last_name']
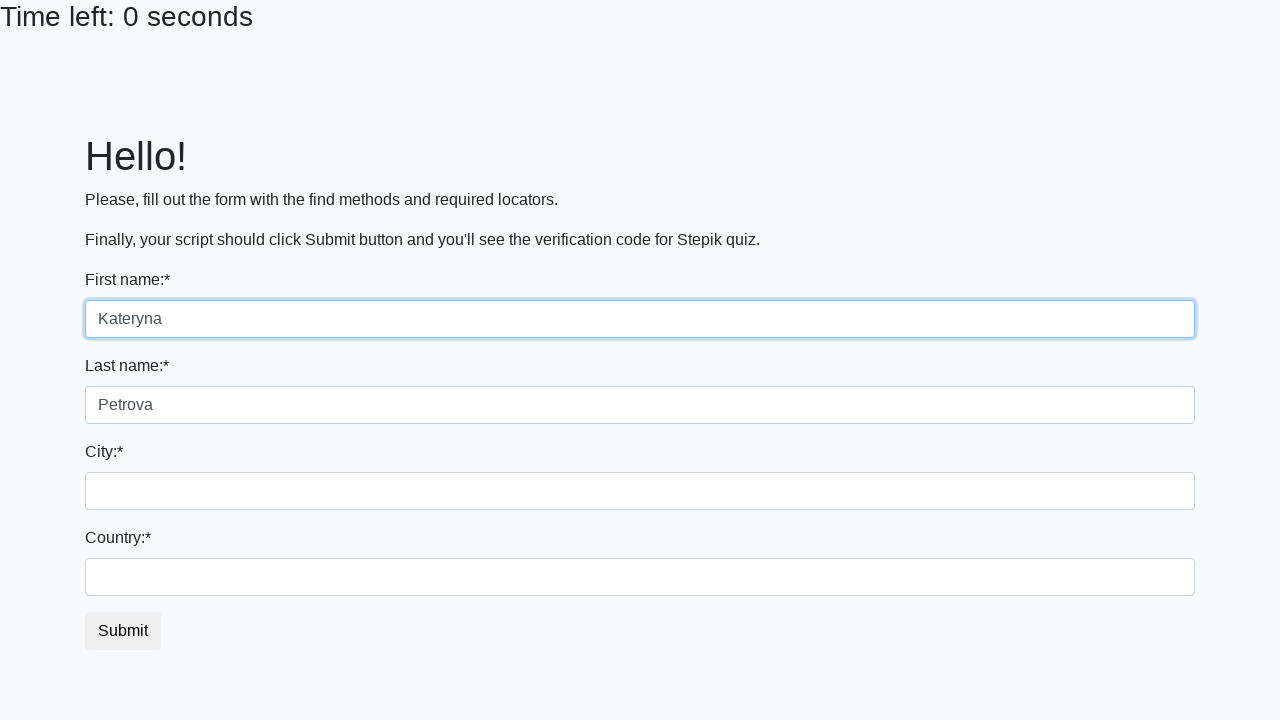

Filled city field with 'Kyiv' on .city
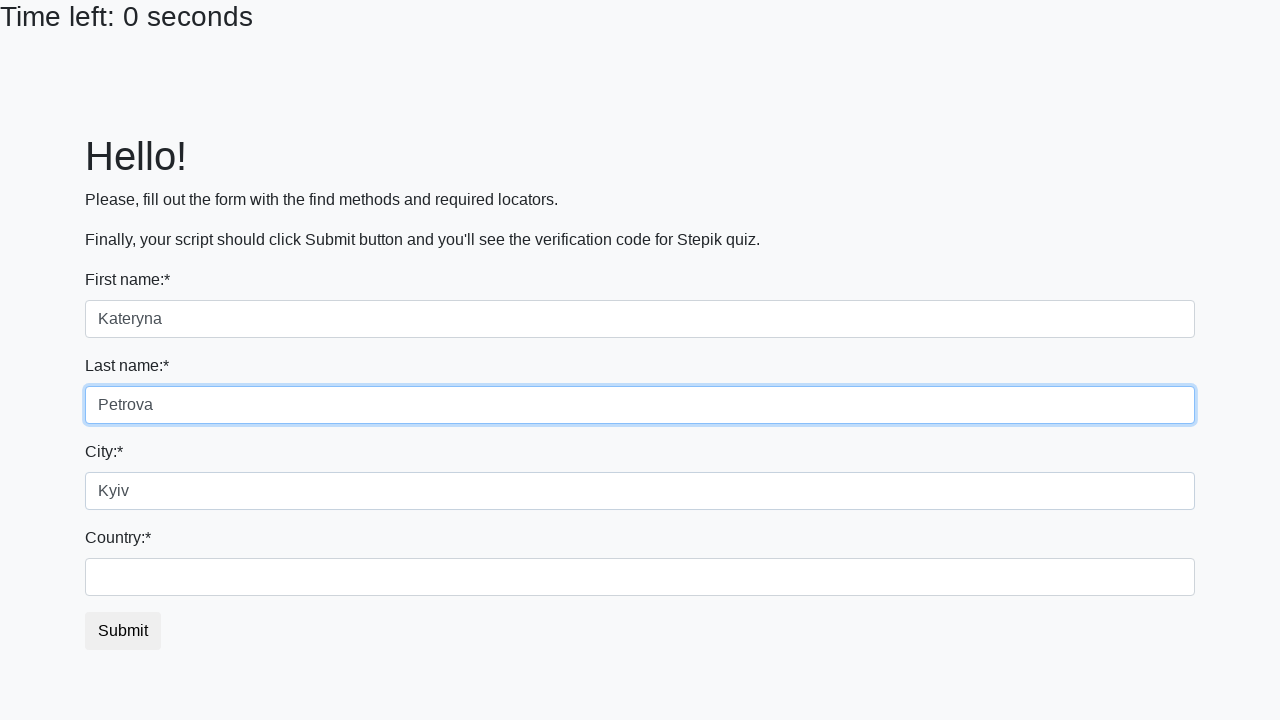

Filled country field with 'Ukraine' on #country
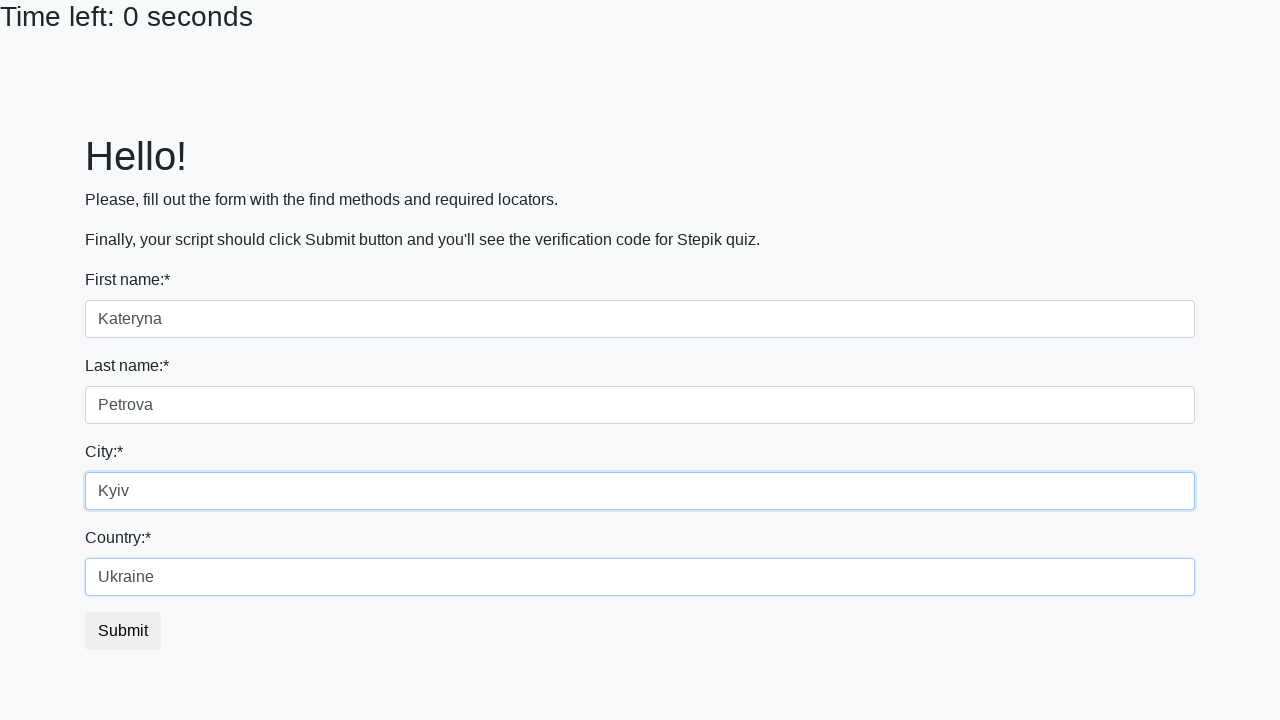

Clicked submit button at (123, 631) on button.btn
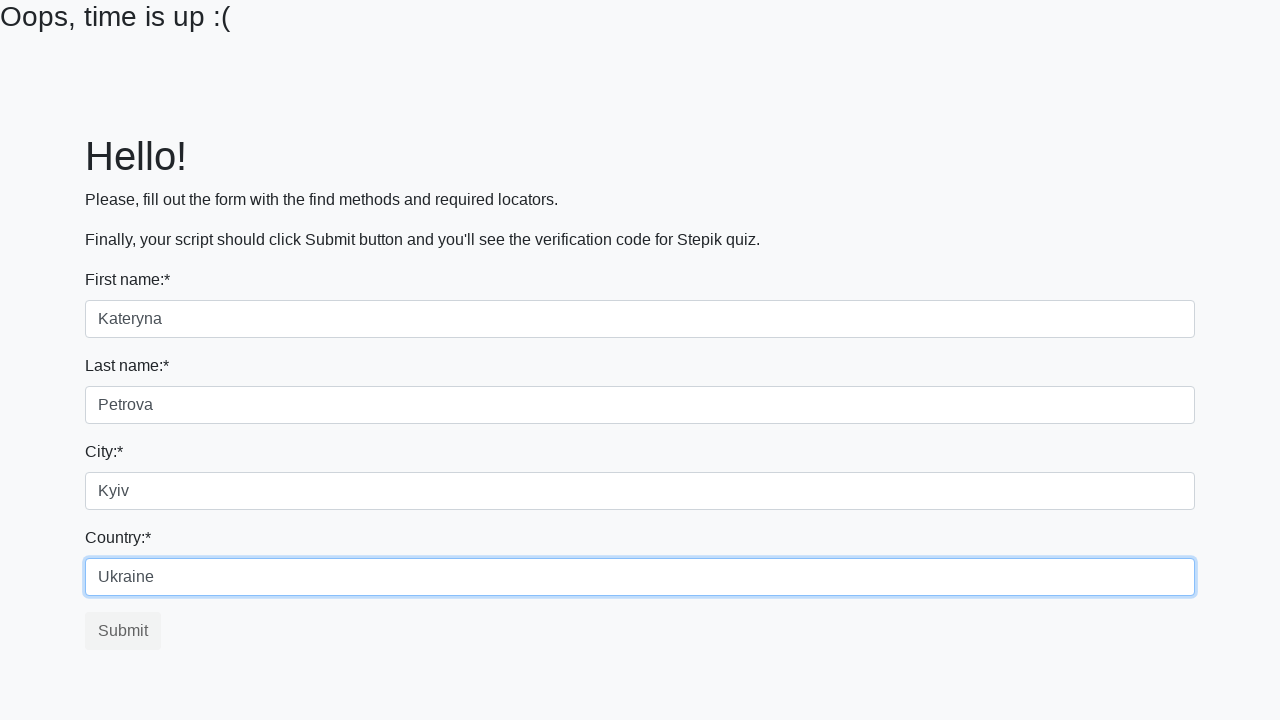

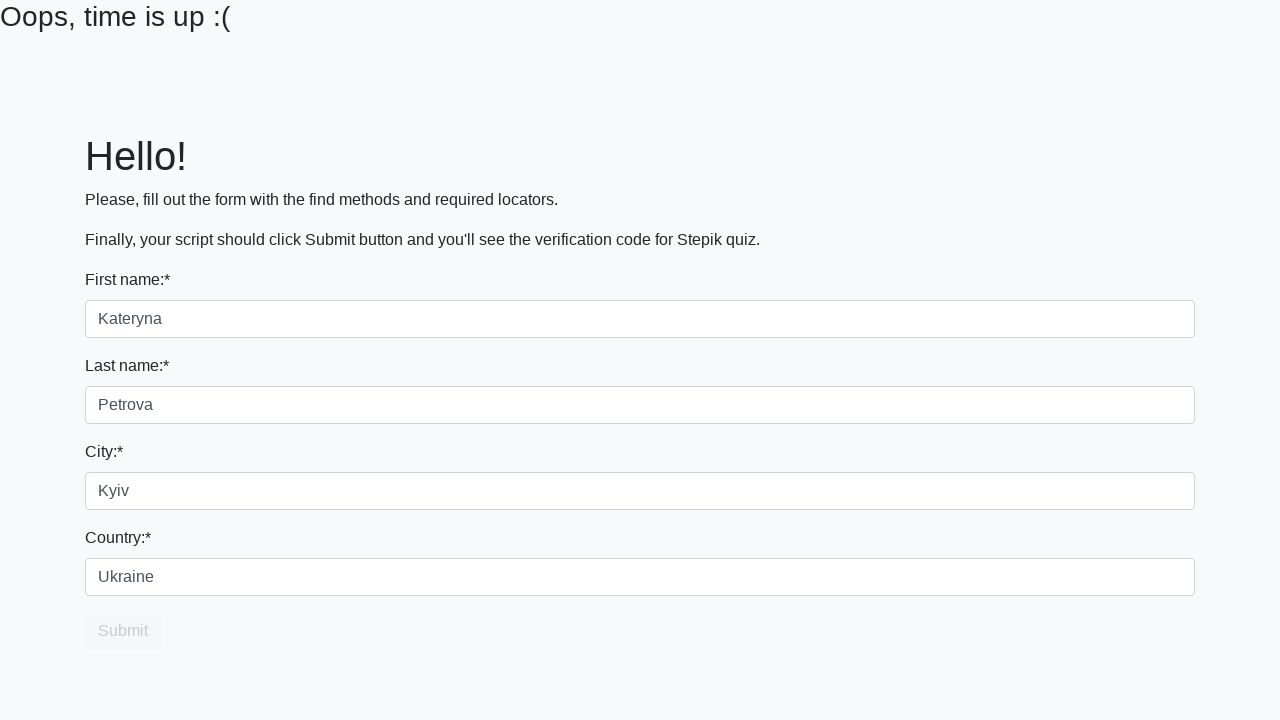